Tests scrolling to the bottom and then back to the top of a page using JavaScript execution

Starting URL: https://ultimateqa.com/complicated-page/

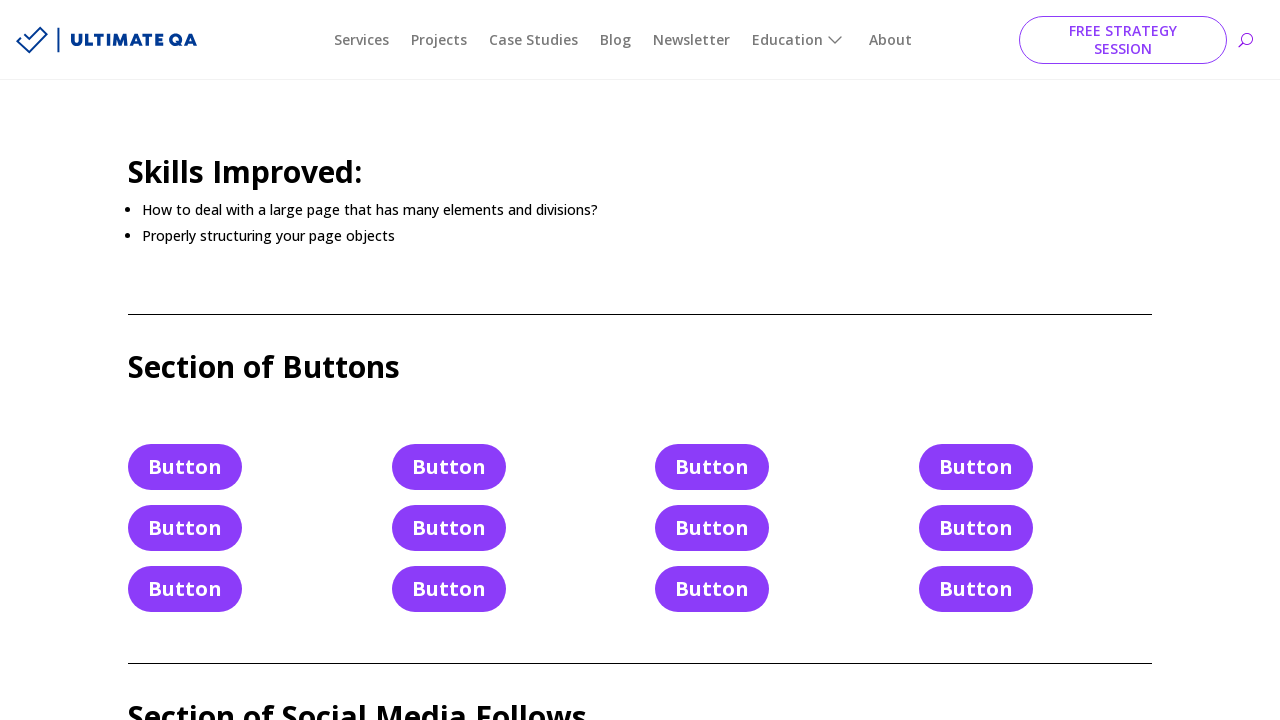

Scrolled to bottom of page using JavaScript
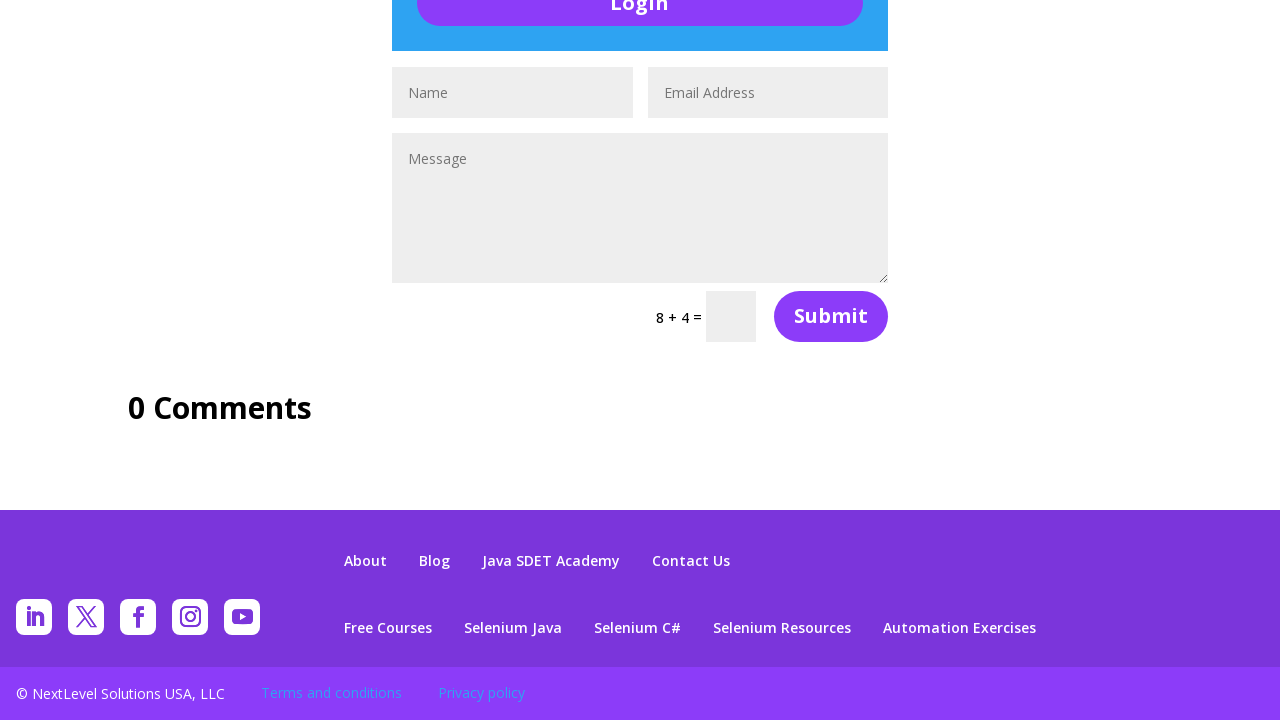

Waited 1000ms after scrolling to bottom
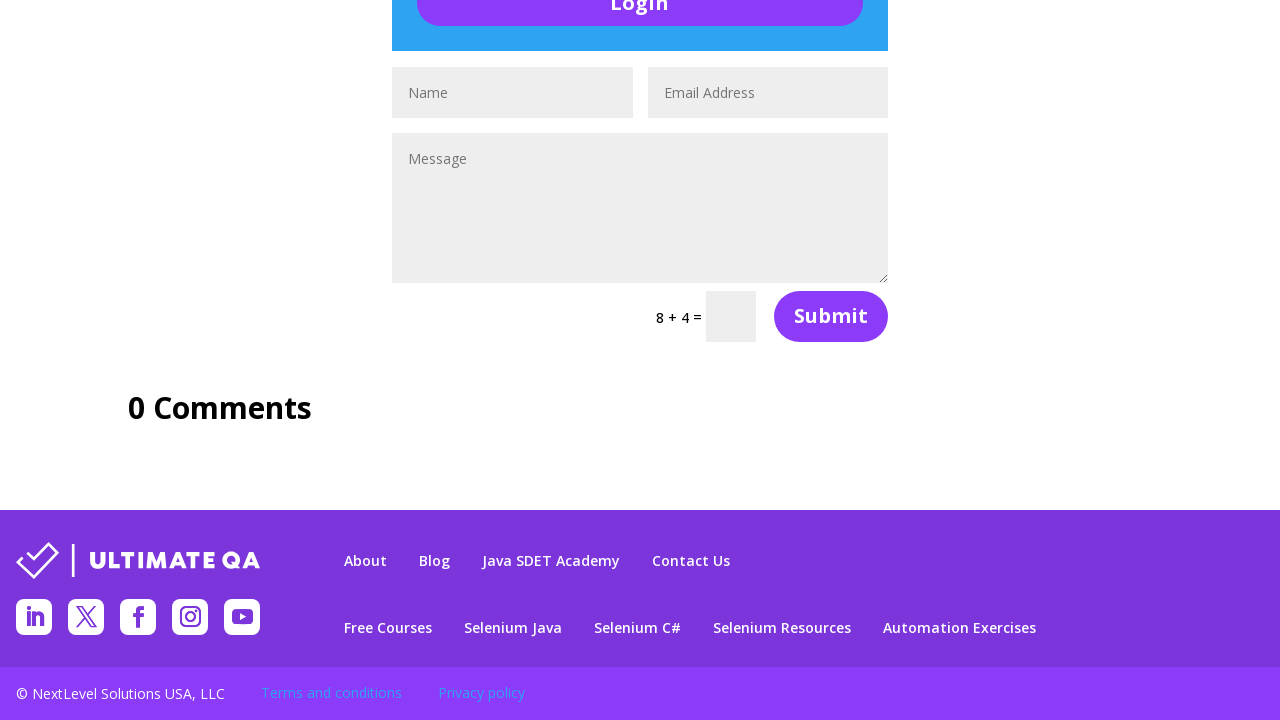

Scrolled back to top of page using JavaScript
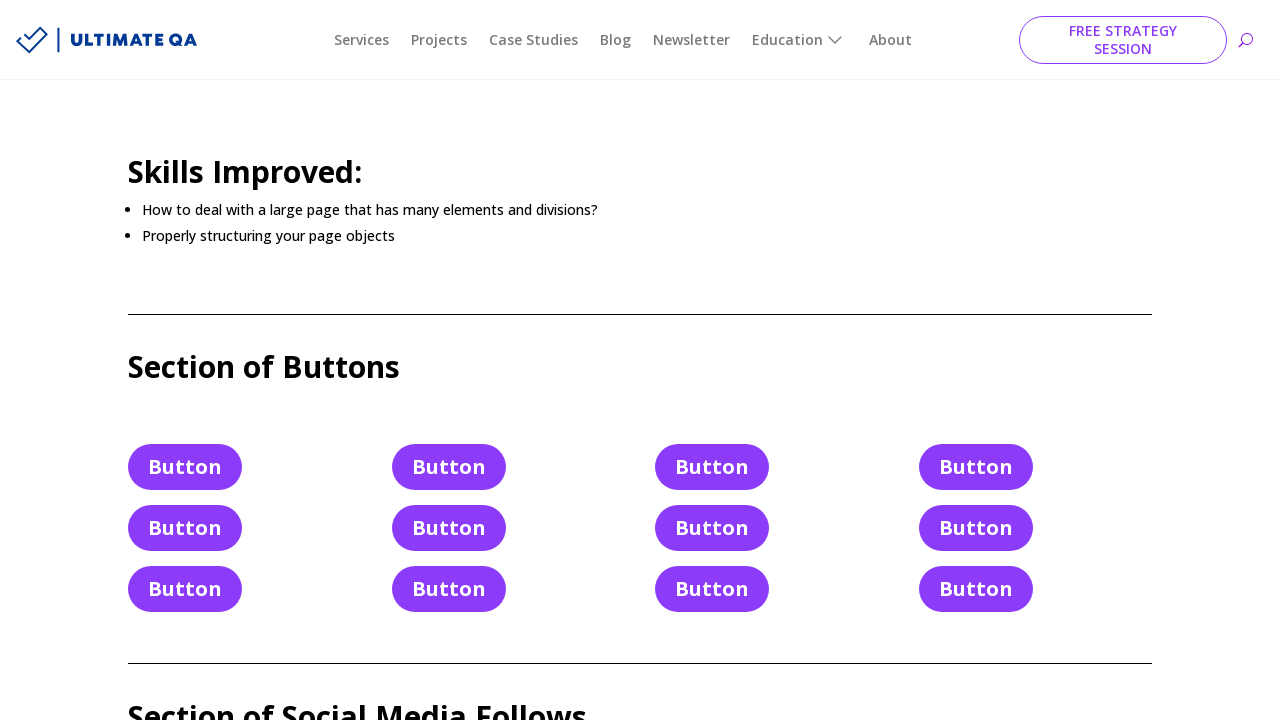

Waited 1000ms after scrolling to top
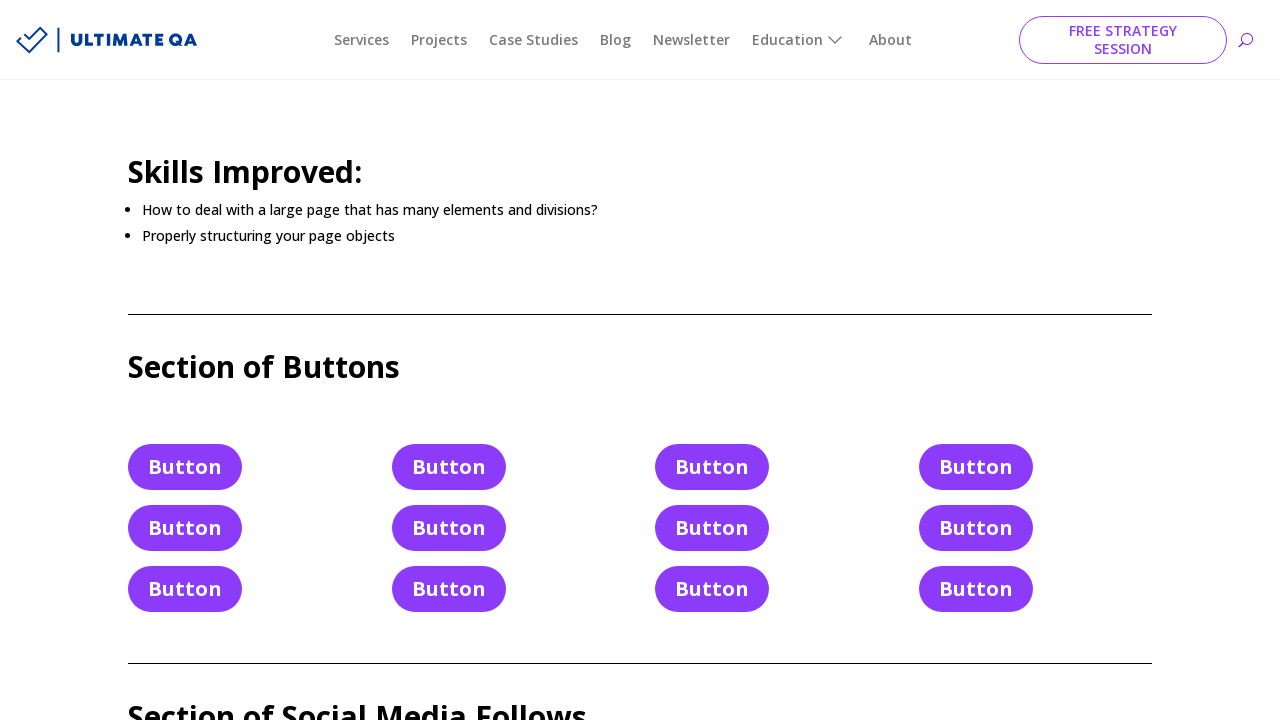

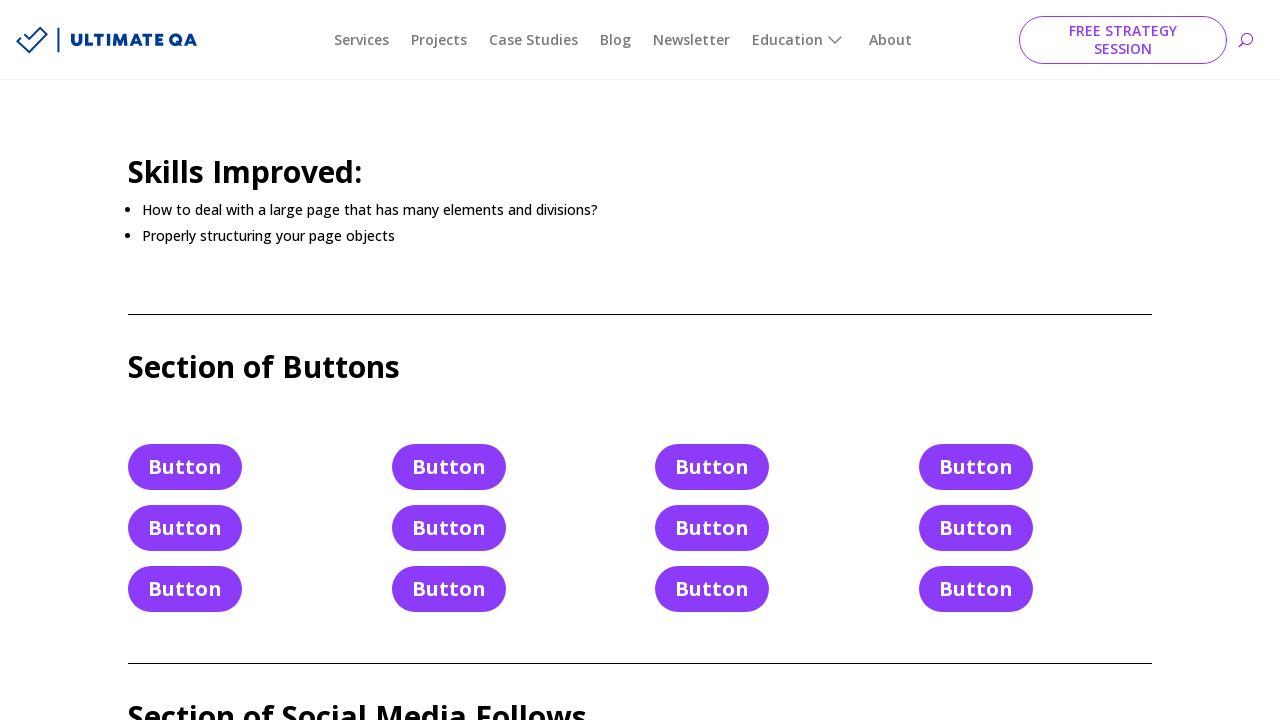